Tests creating a new todo item by filling the input field and pressing Enter to submit

Starting URL: https://demo.playwright.dev/todomvc

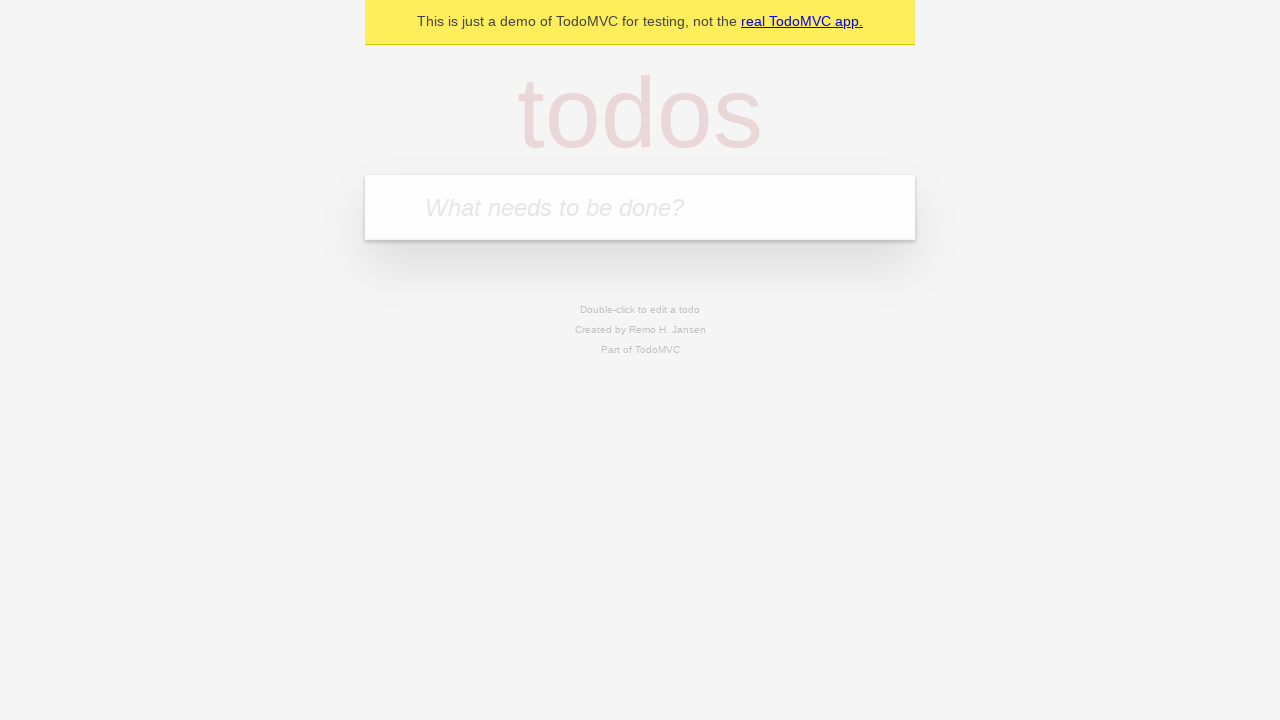

Located the new todo input field with placeholder 'What needs to be done?'
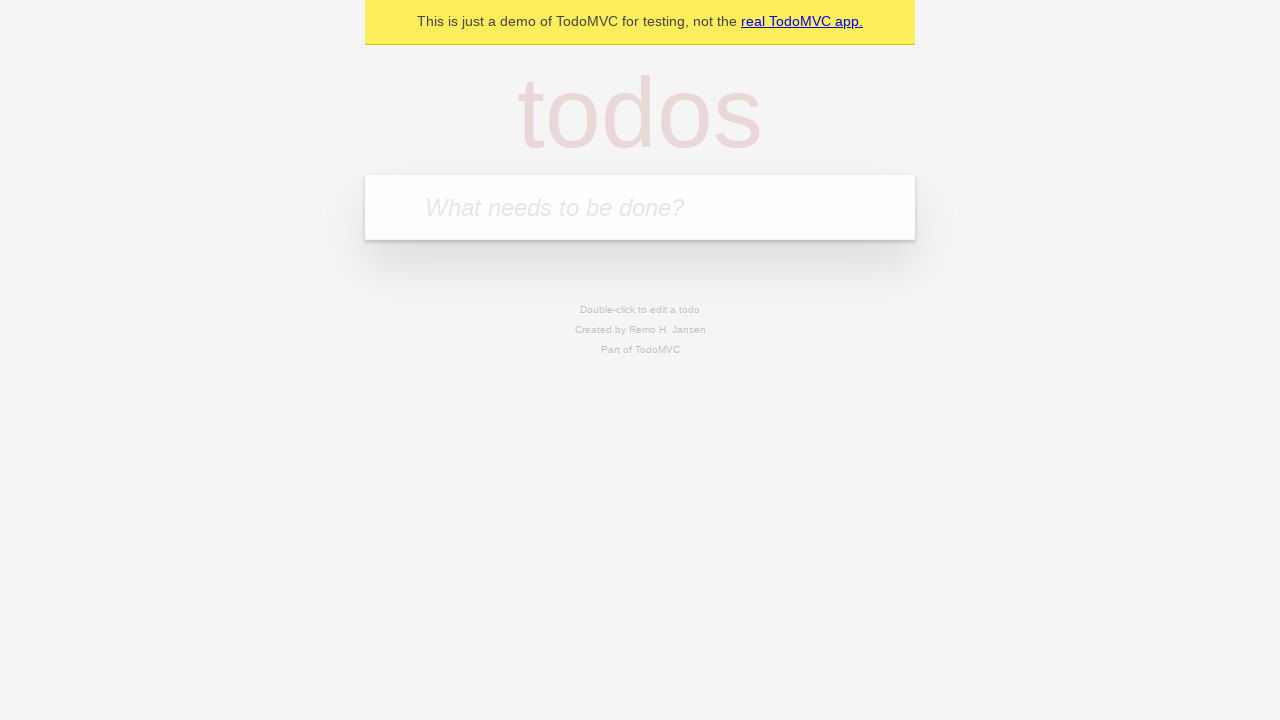

Filled the todo input field with 'buy some cheese' on internal:attr=[placeholder="What needs to be done?"i]
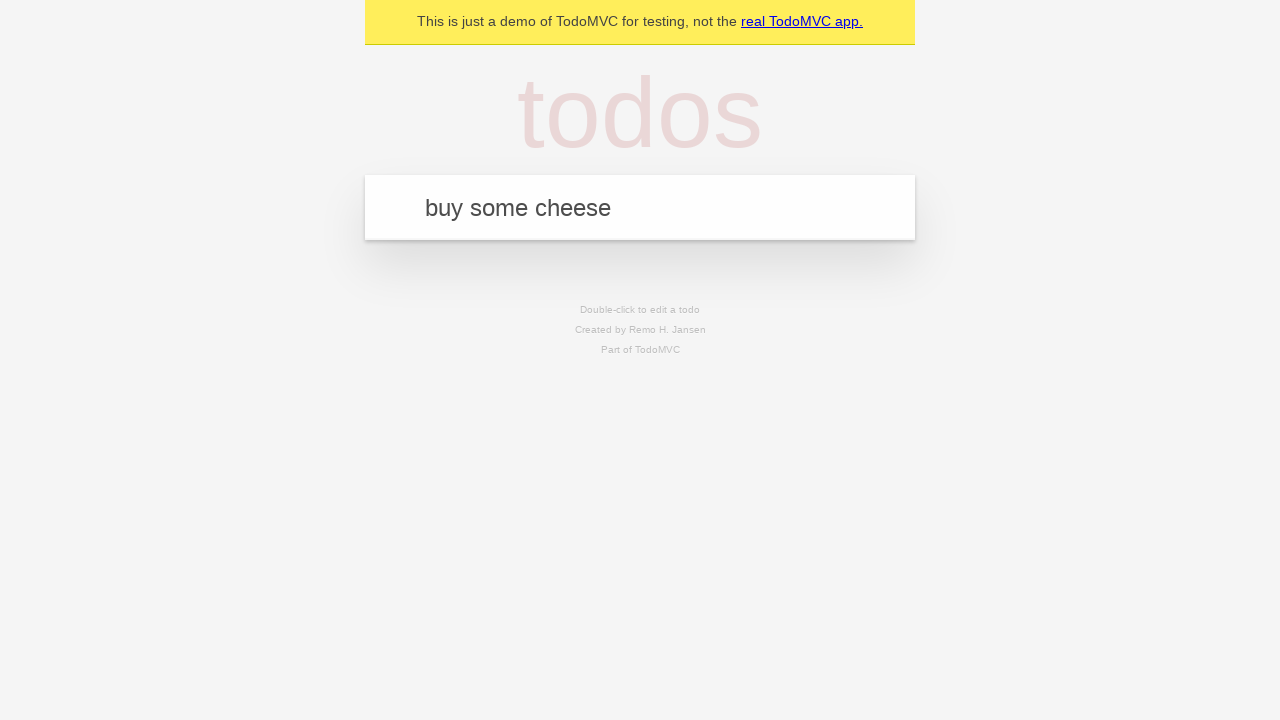

Pressed Enter to submit the new todo item on internal:attr=[placeholder="What needs to be done?"i]
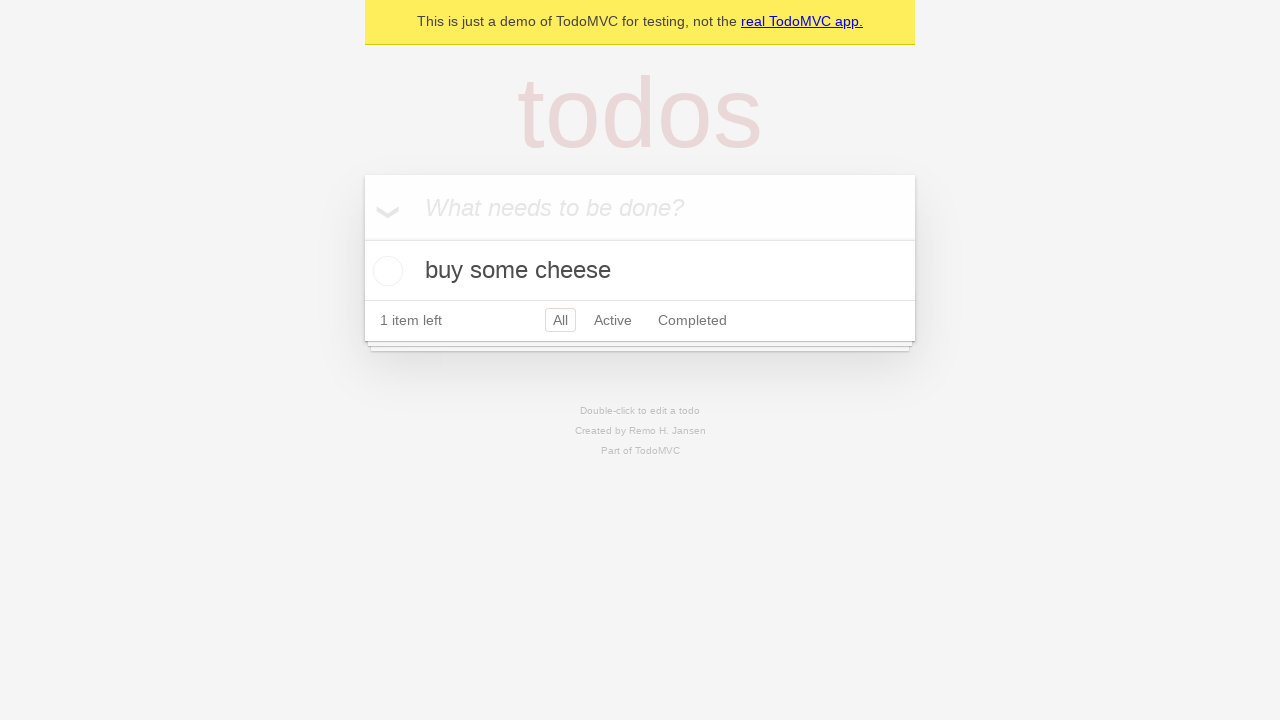

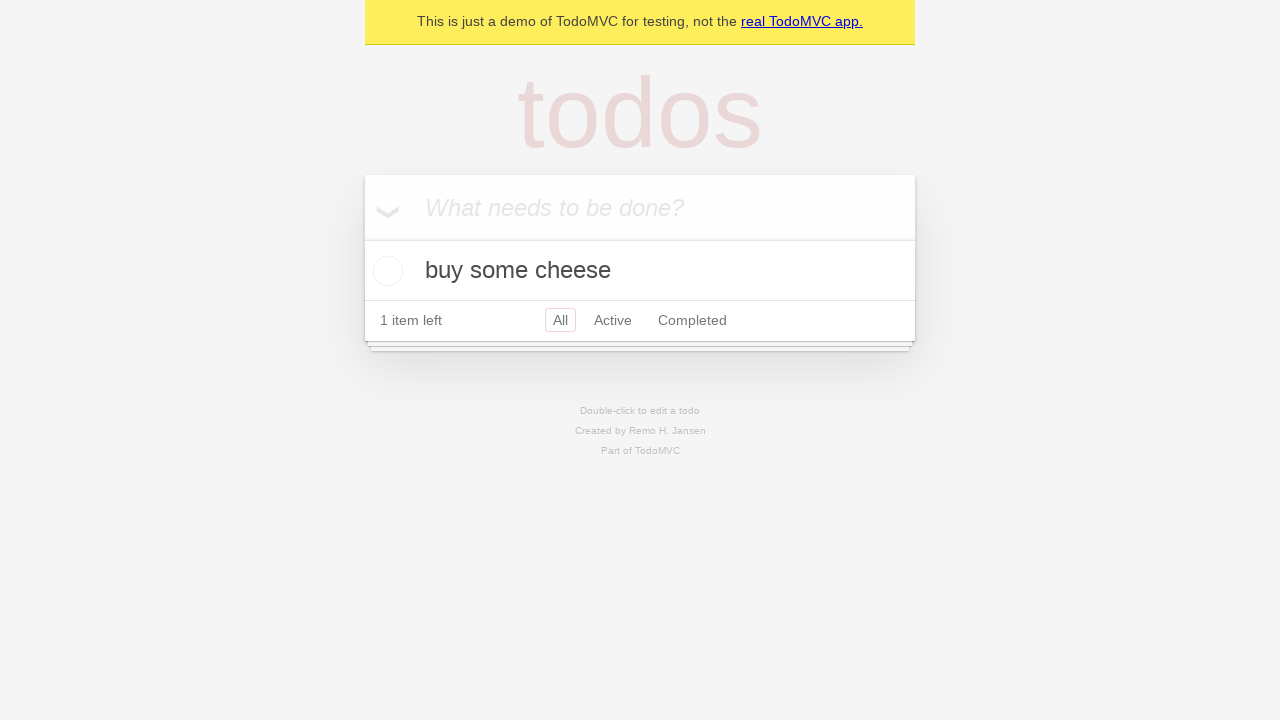